Tests basic HTML controls including radio buttons, checkboxes, buttons and links

Starting URL: https://www.hyrtutorials.com/p/basic-controls.html

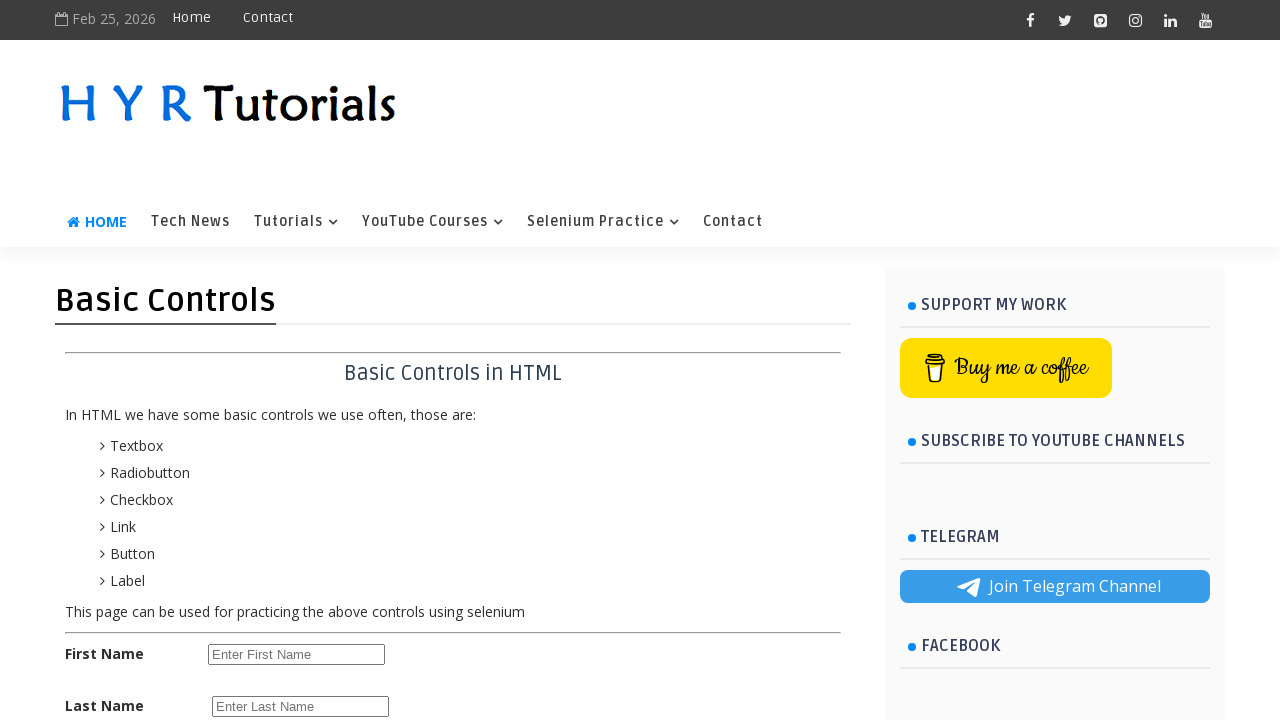

Navigated to basic HTML controls test page
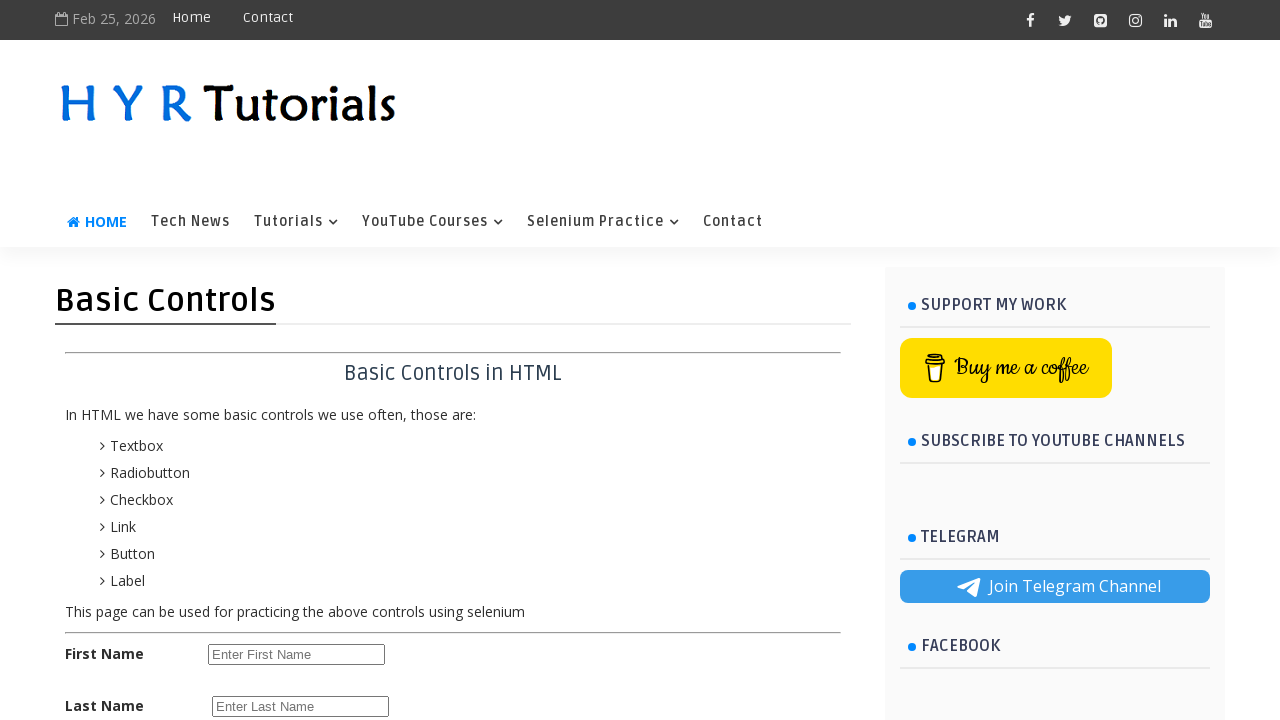

Clicked female radio button at (286, 426) on #femalerb
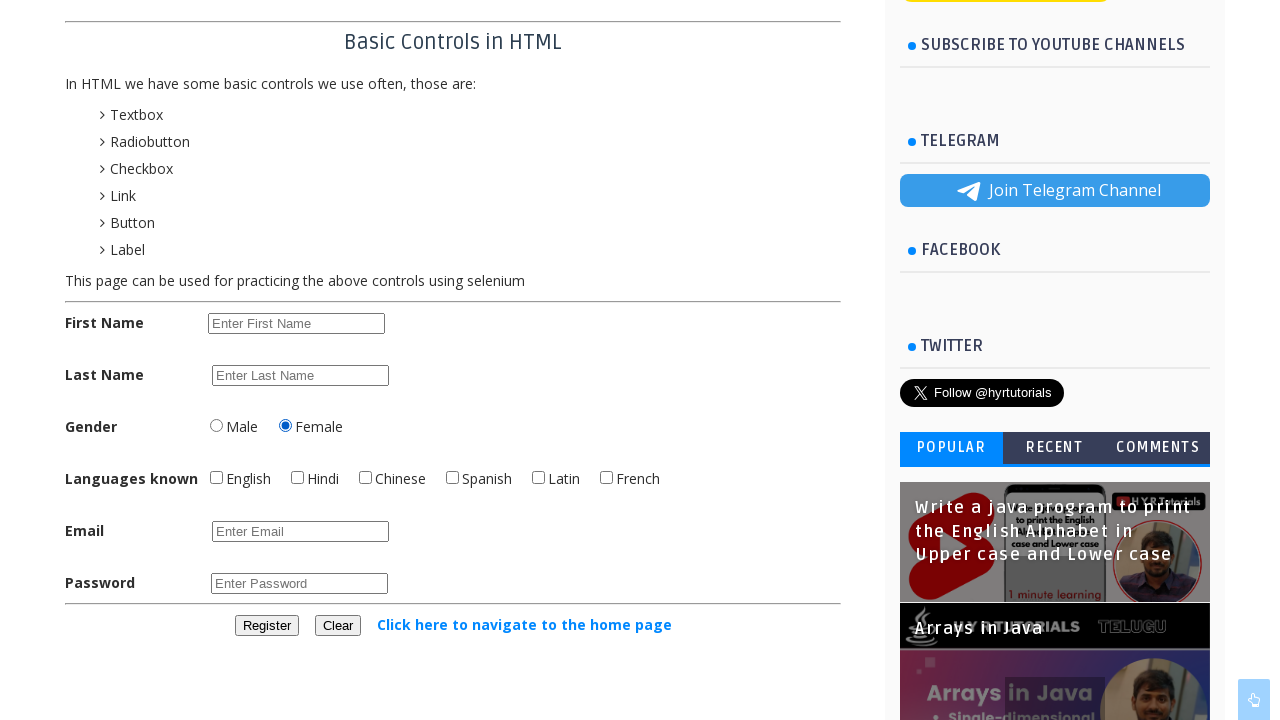

Clicked Spanish checkbox at (452, 478) on #spanishchbx
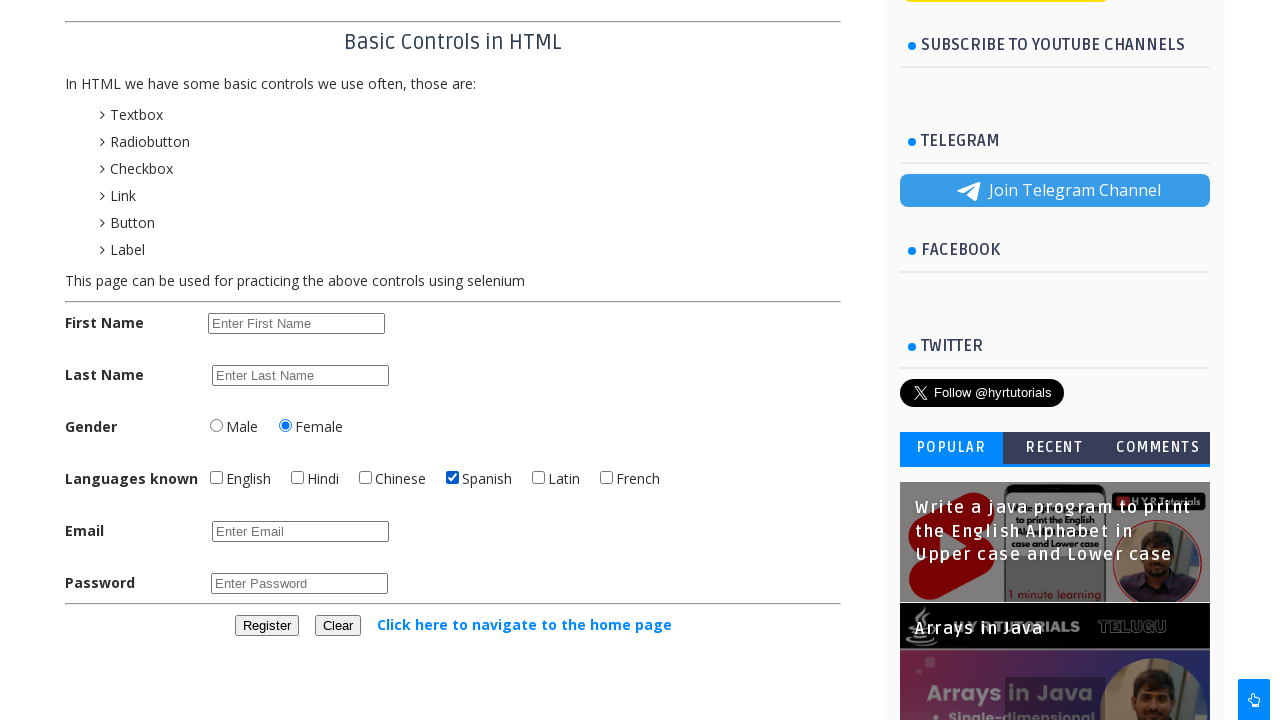

Clicked register button at (266, 626) on #registerbtn
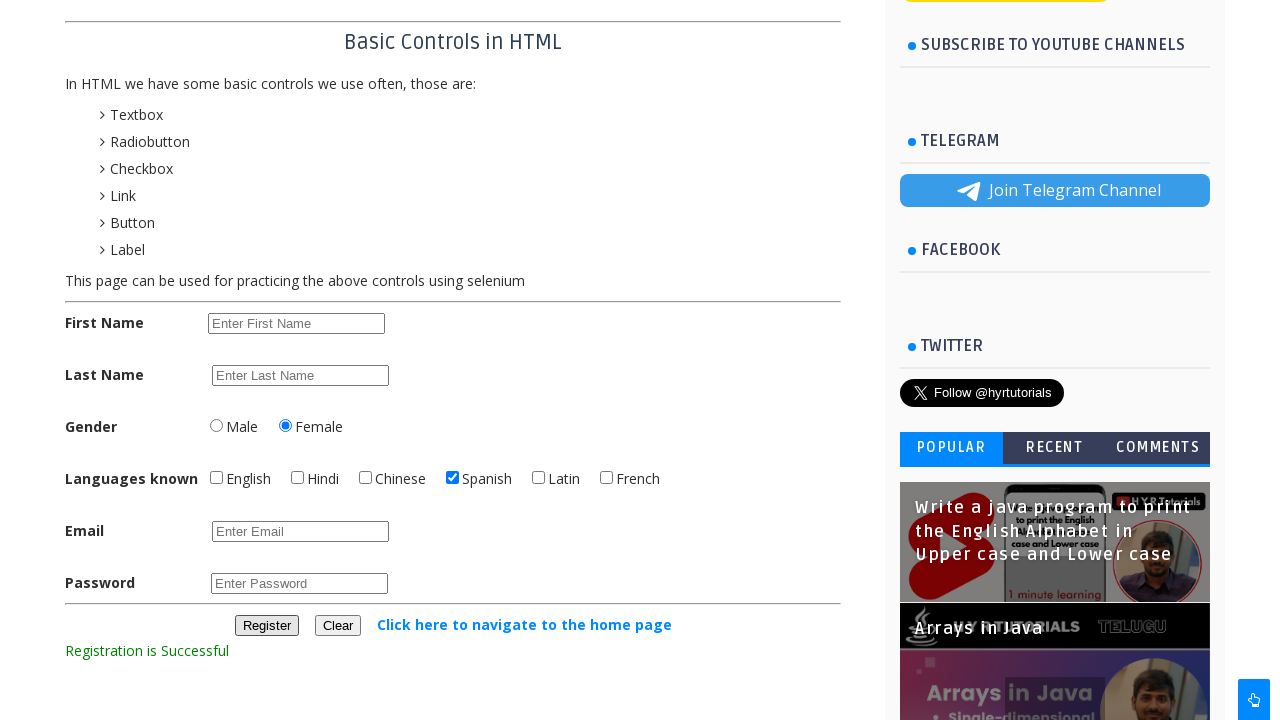

Retrieved registration message: Registration is Successful
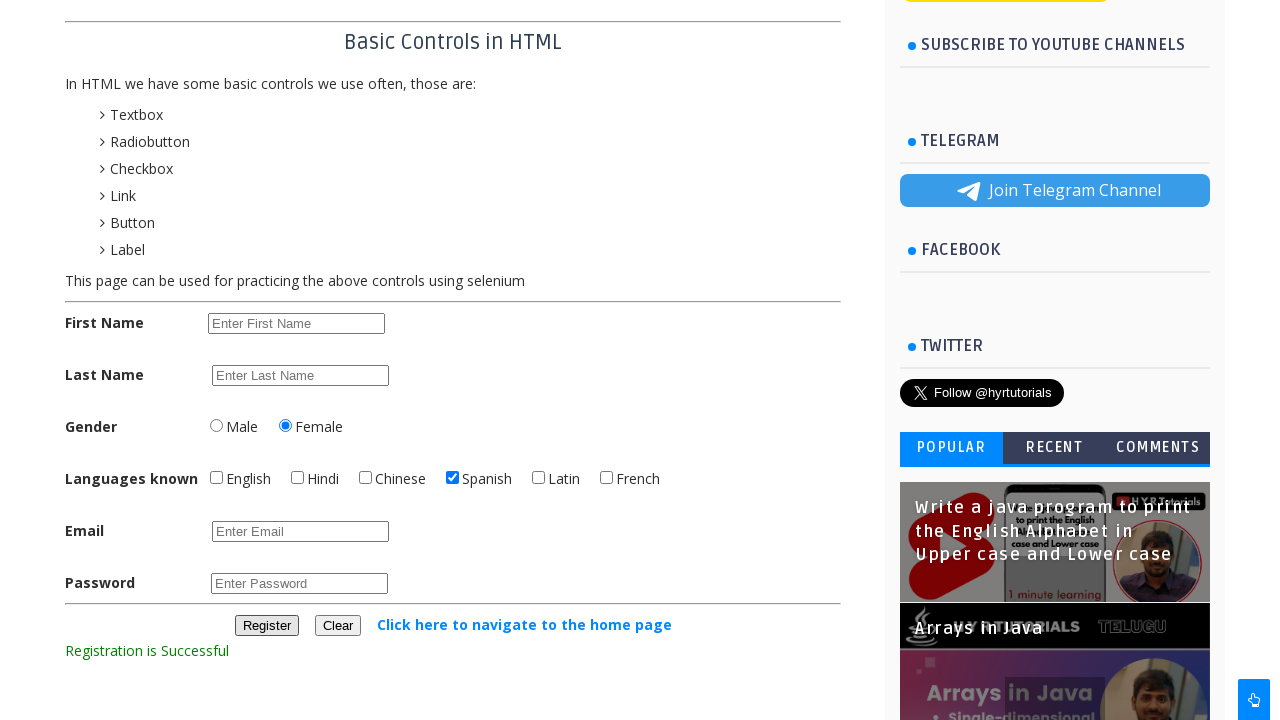

Clicked link to navigate to home page at (524, 624) on text=Click here to navigate to the home page
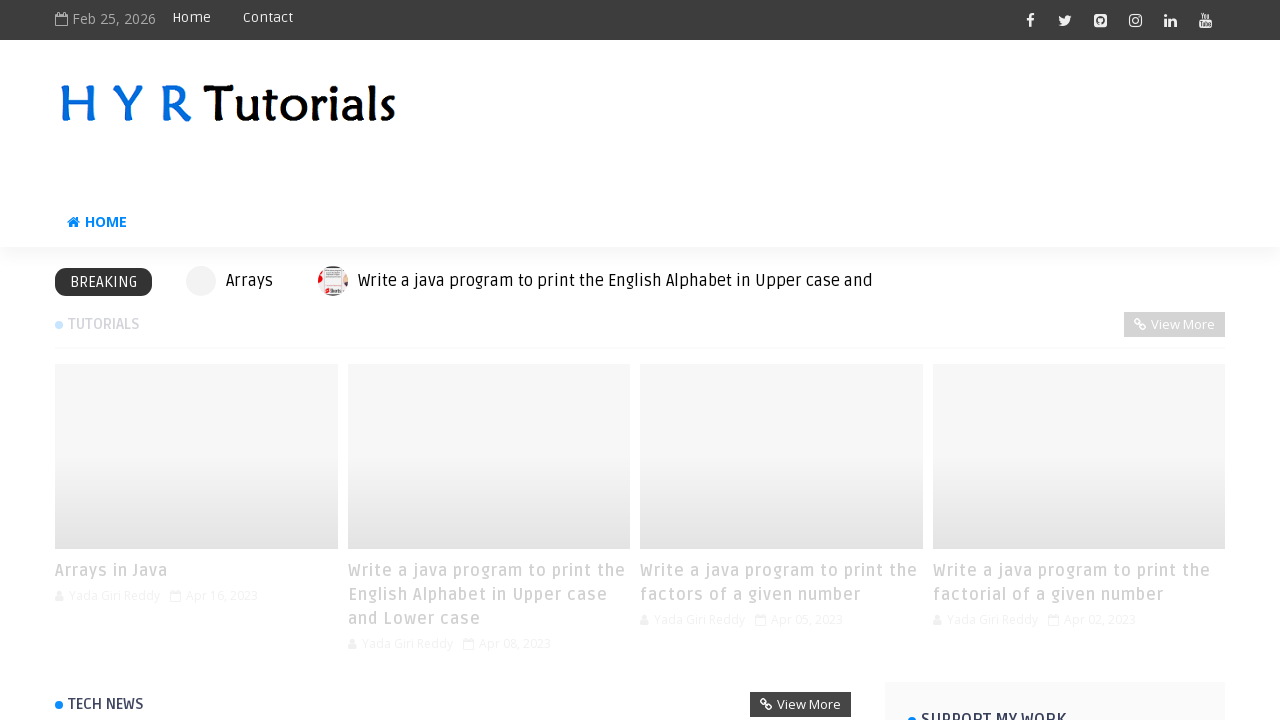

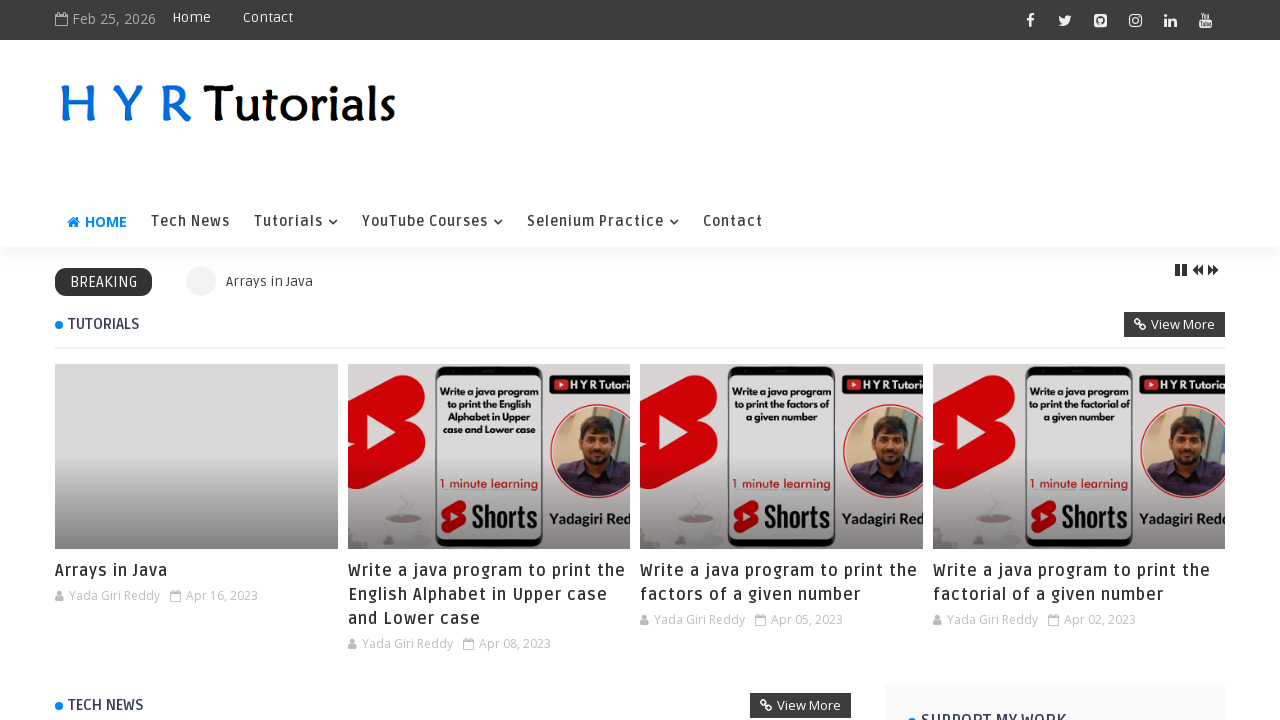